Tests marking all todo items as completed using the "Mark all as complete" checkbox.

Starting URL: https://demo.playwright.dev/todomvc

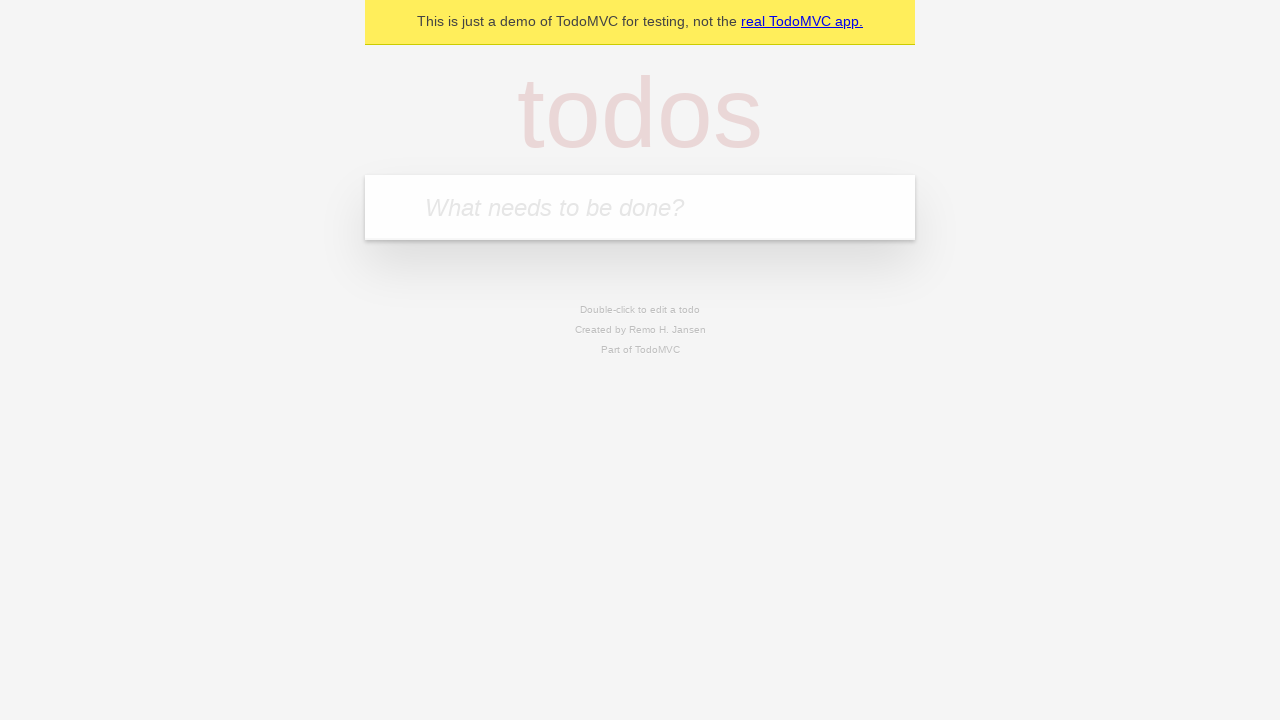

Navigated to TodoMVC demo application
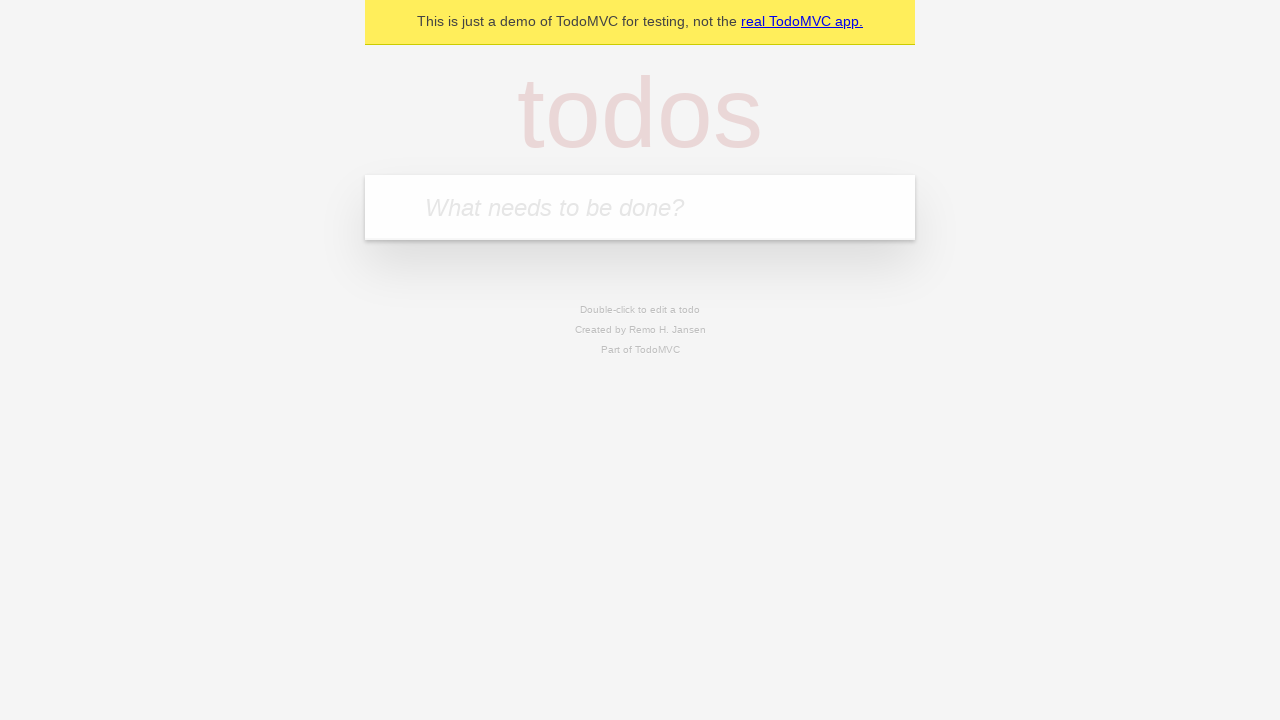

Located the 'What needs to be done?' input field
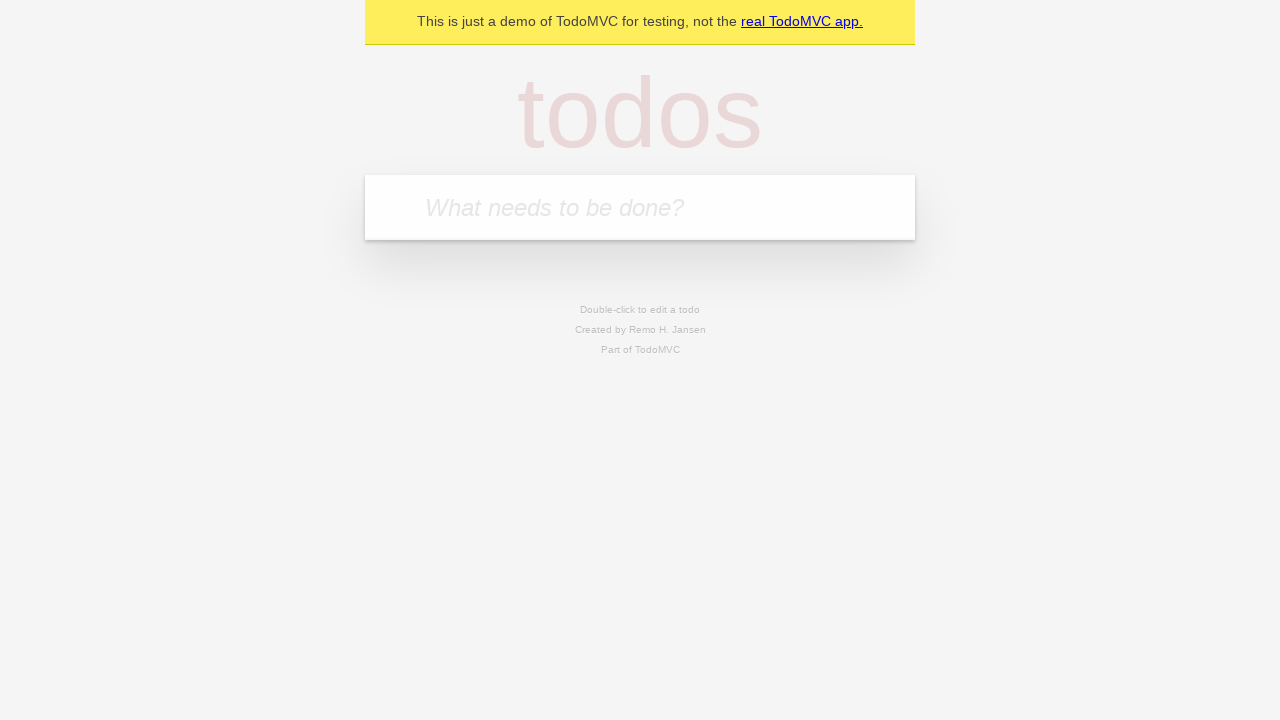

Filled todo input with 'buy some cheese' on internal:attr=[placeholder="What needs to be done?"i]
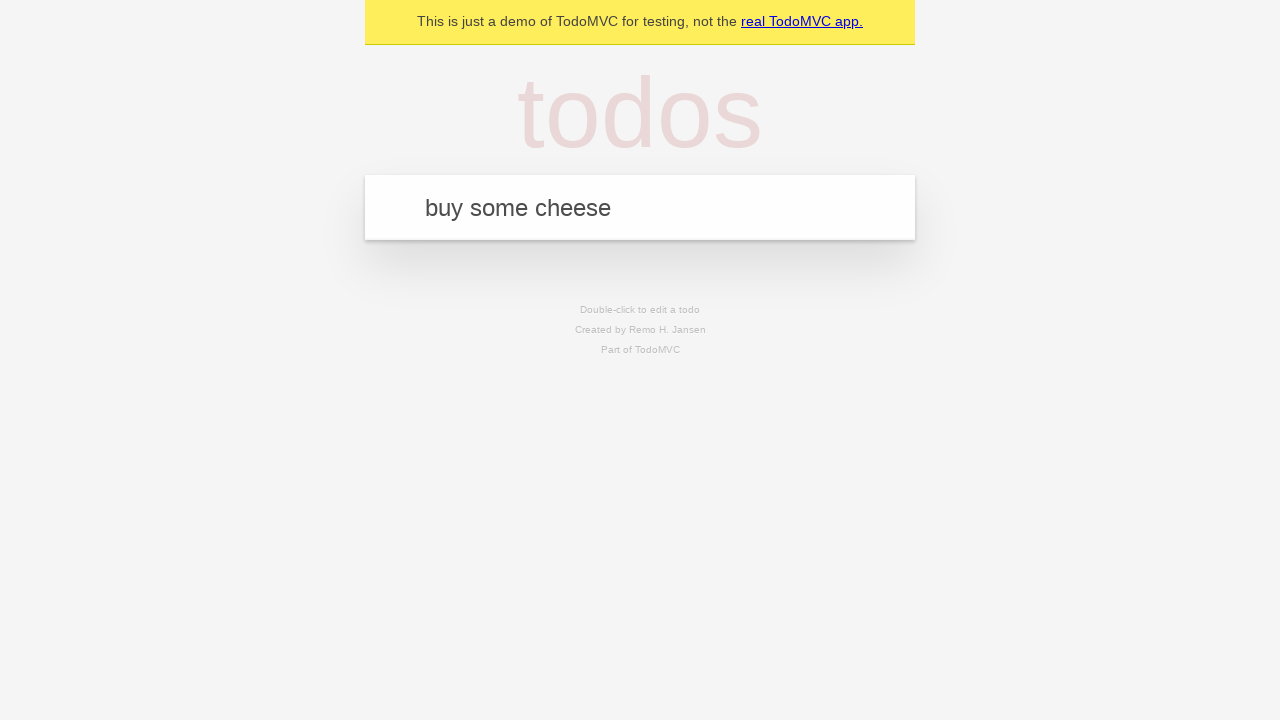

Pressed Enter to create todo 'buy some cheese' on internal:attr=[placeholder="What needs to be done?"i]
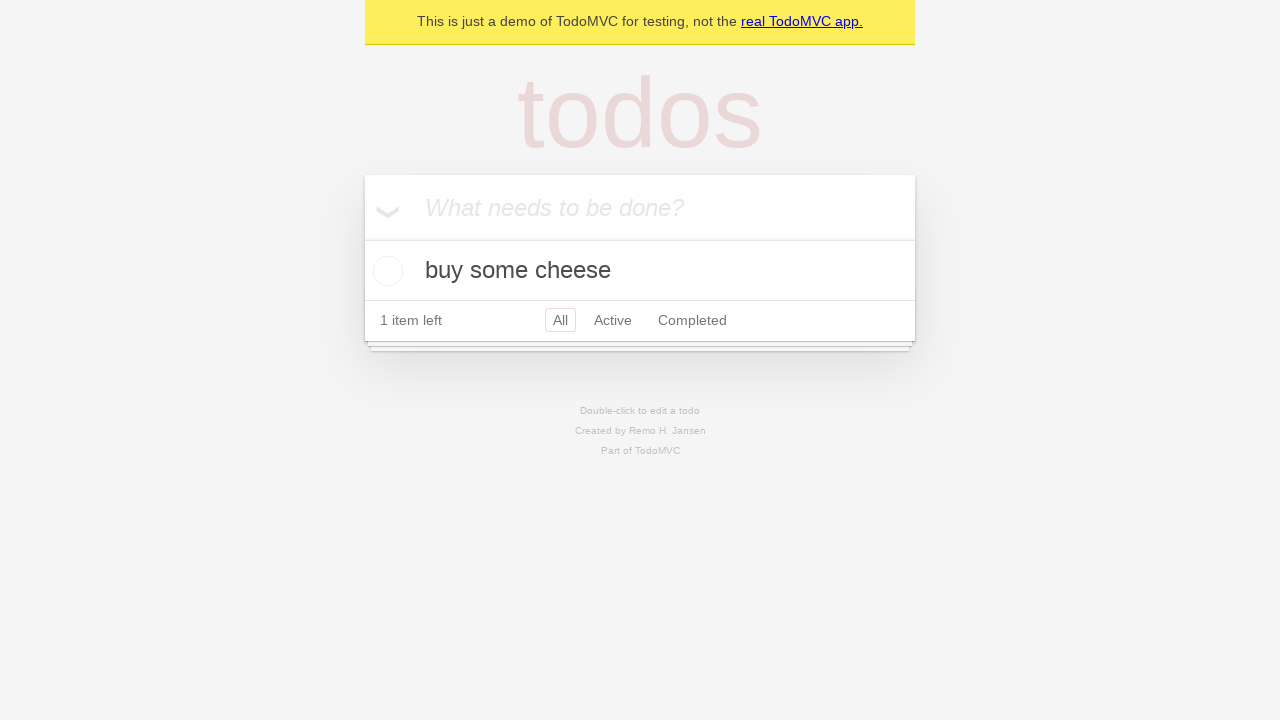

Filled todo input with 'feed the cat' on internal:attr=[placeholder="What needs to be done?"i]
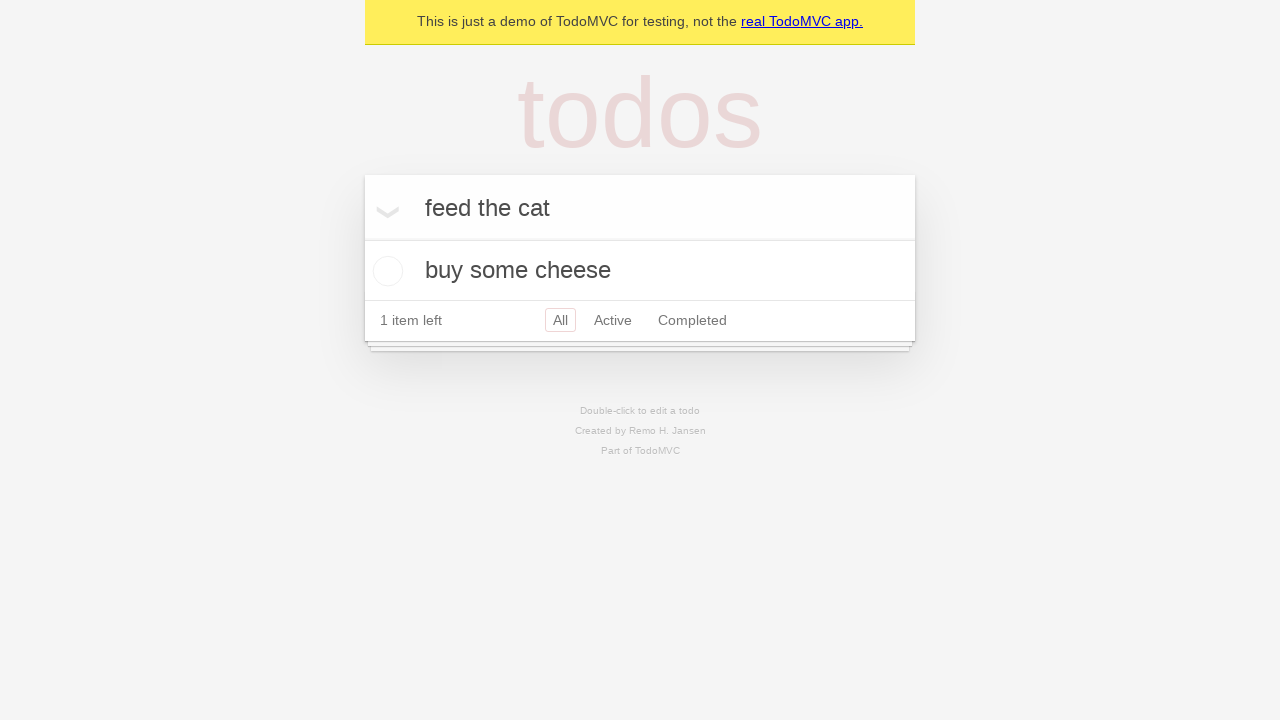

Pressed Enter to create todo 'feed the cat' on internal:attr=[placeholder="What needs to be done?"i]
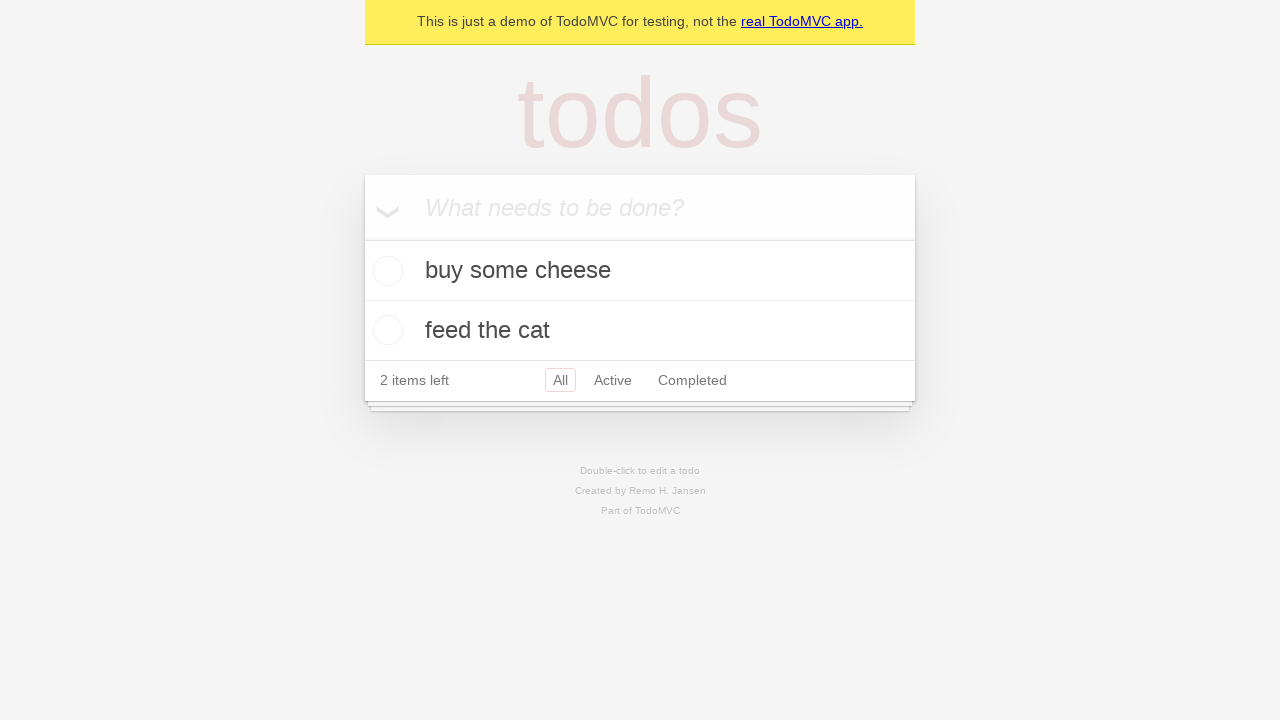

Filled todo input with 'book a doctors appointment' on internal:attr=[placeholder="What needs to be done?"i]
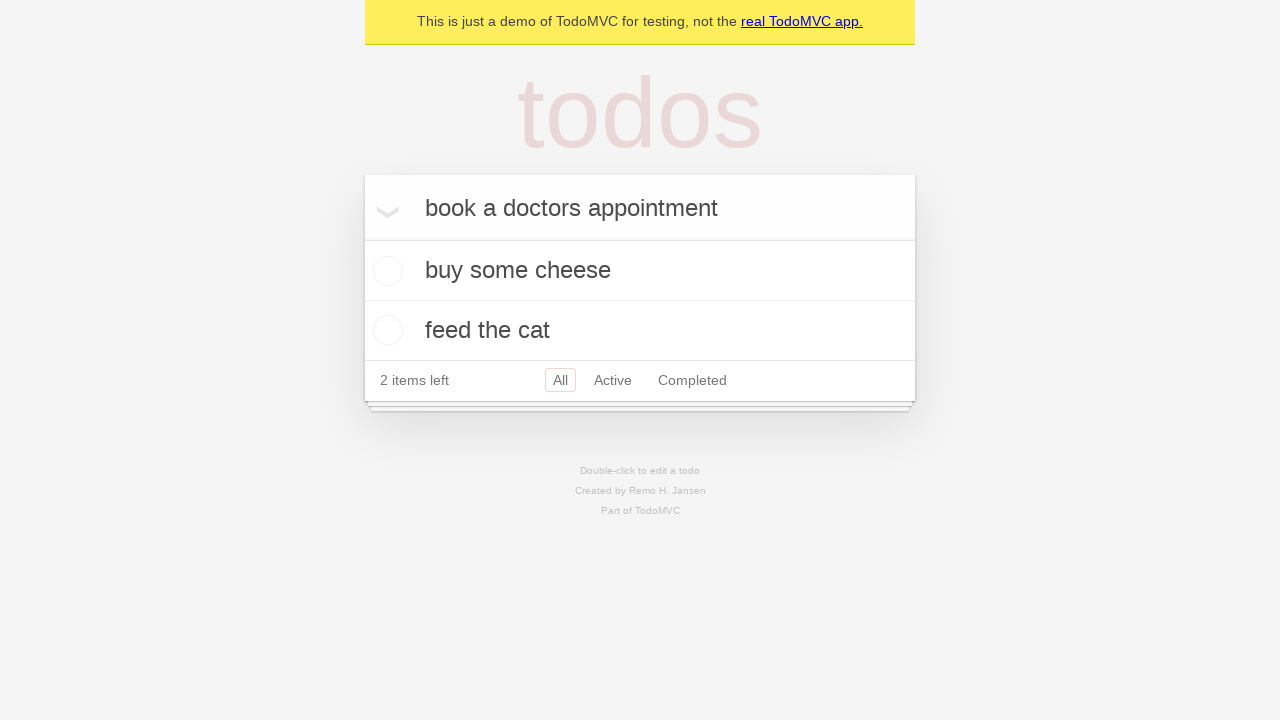

Pressed Enter to create todo 'book a doctors appointment' on internal:attr=[placeholder="What needs to be done?"i]
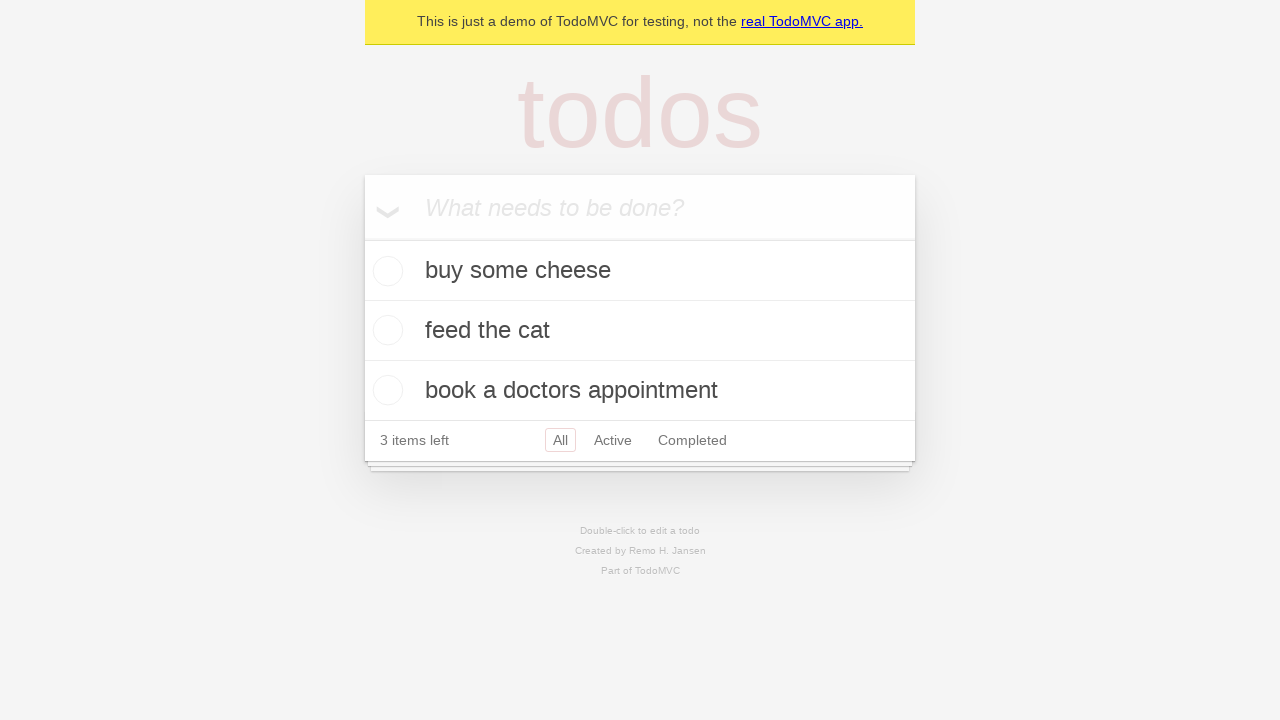

Clicked 'Mark all as complete' checkbox at (362, 238) on internal:label="Mark all as complete"i
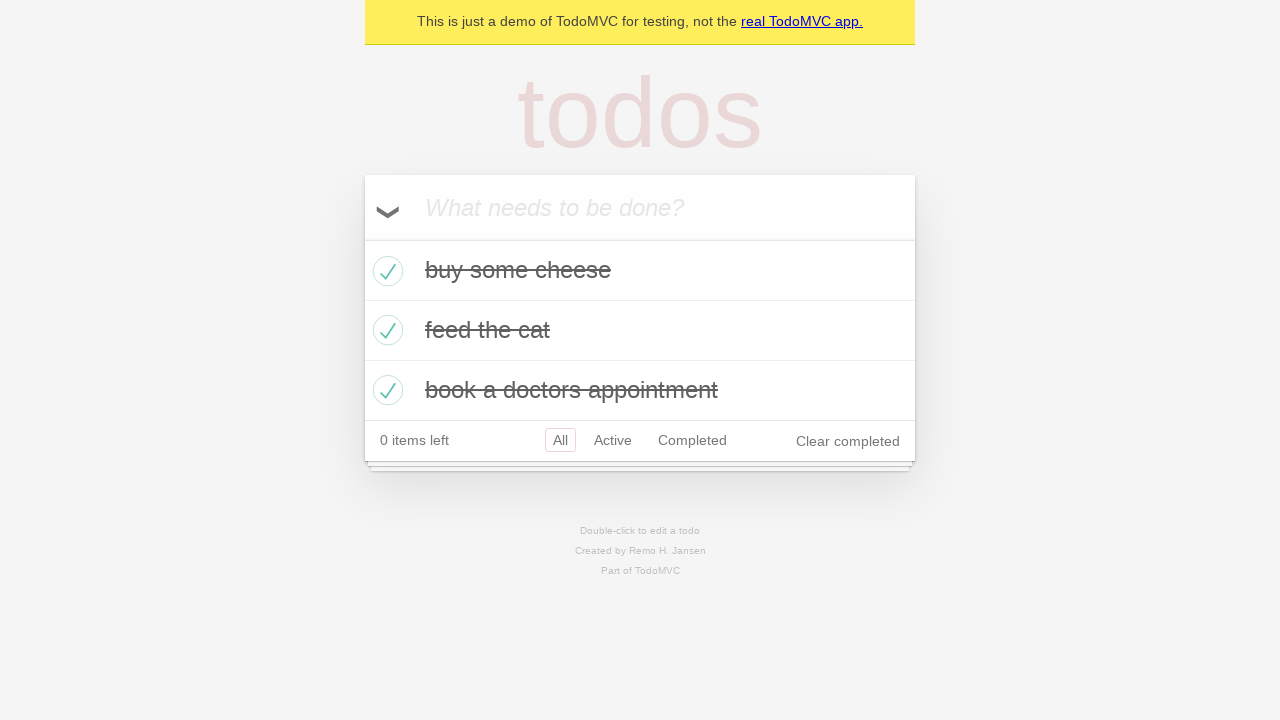

Confirmed all todo items are marked as completed
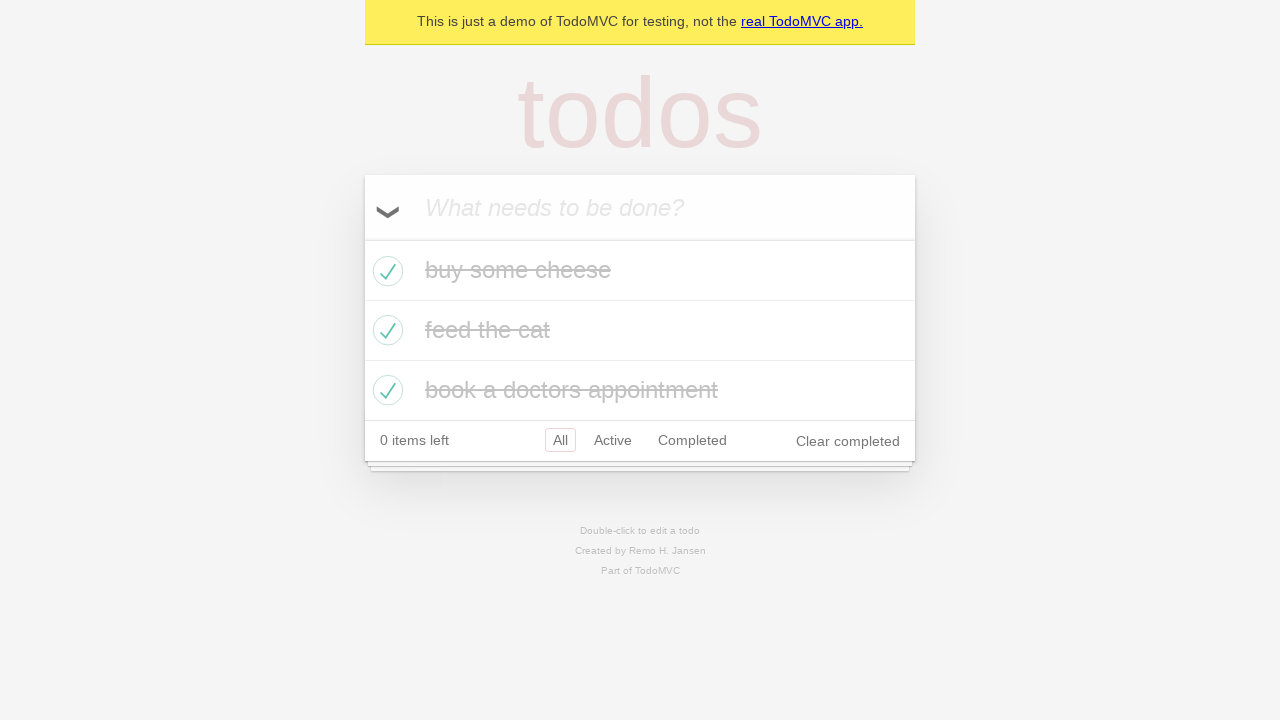

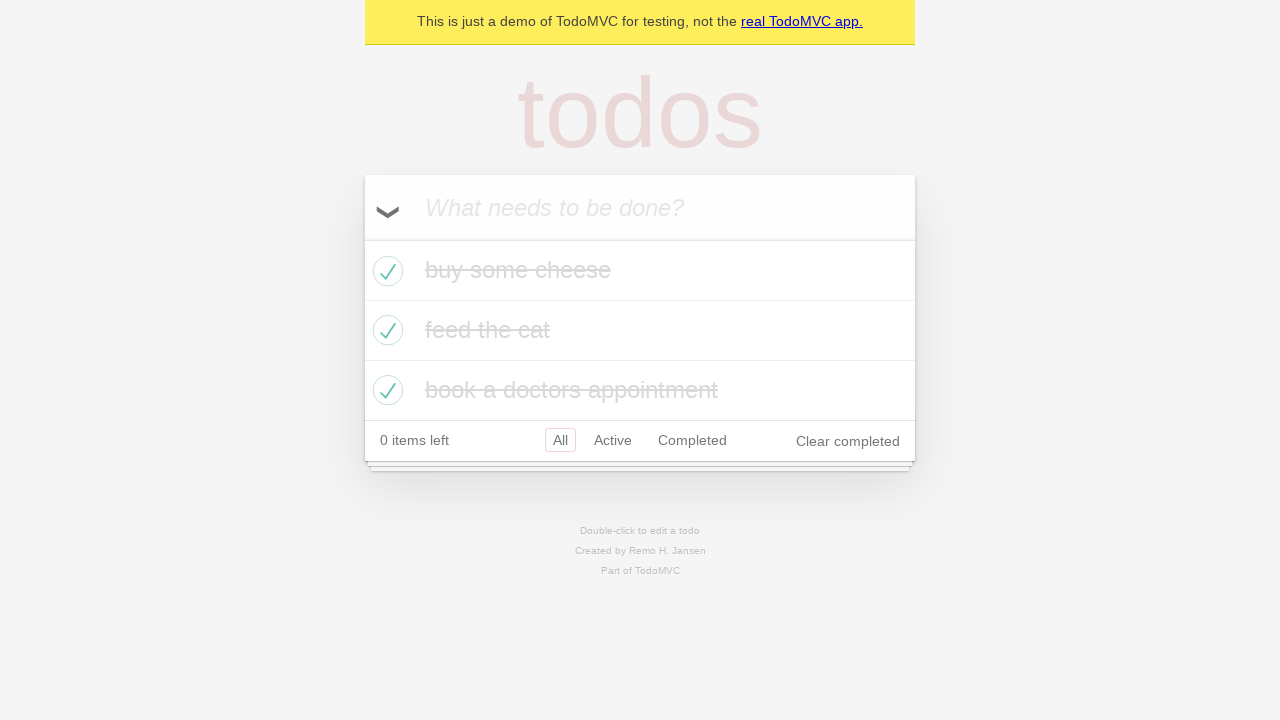